Tests autocomplete dropdown functionality by typing a partial country name and navigating through suggestions using keyboard arrow keys

Starting URL: https://rahulshettyacademy.com/AutomationPractice/

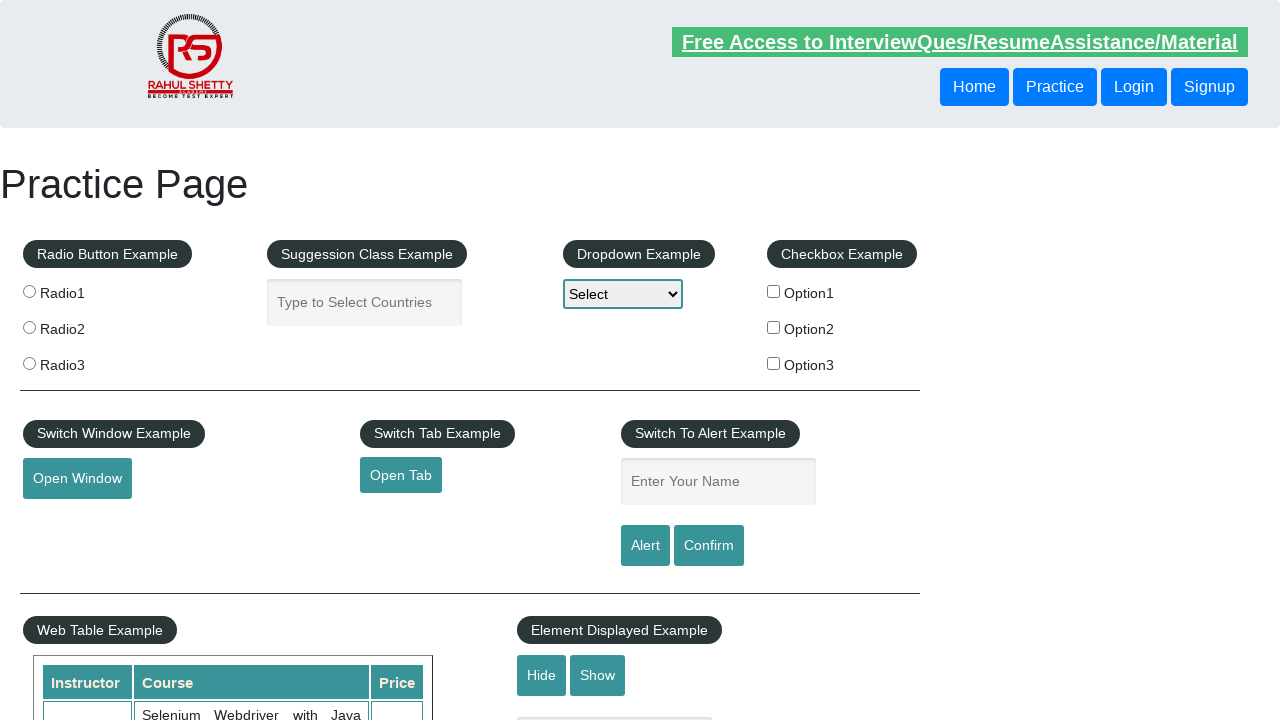

Filled autocomplete field with partial country name 'ind' on #autocomplete
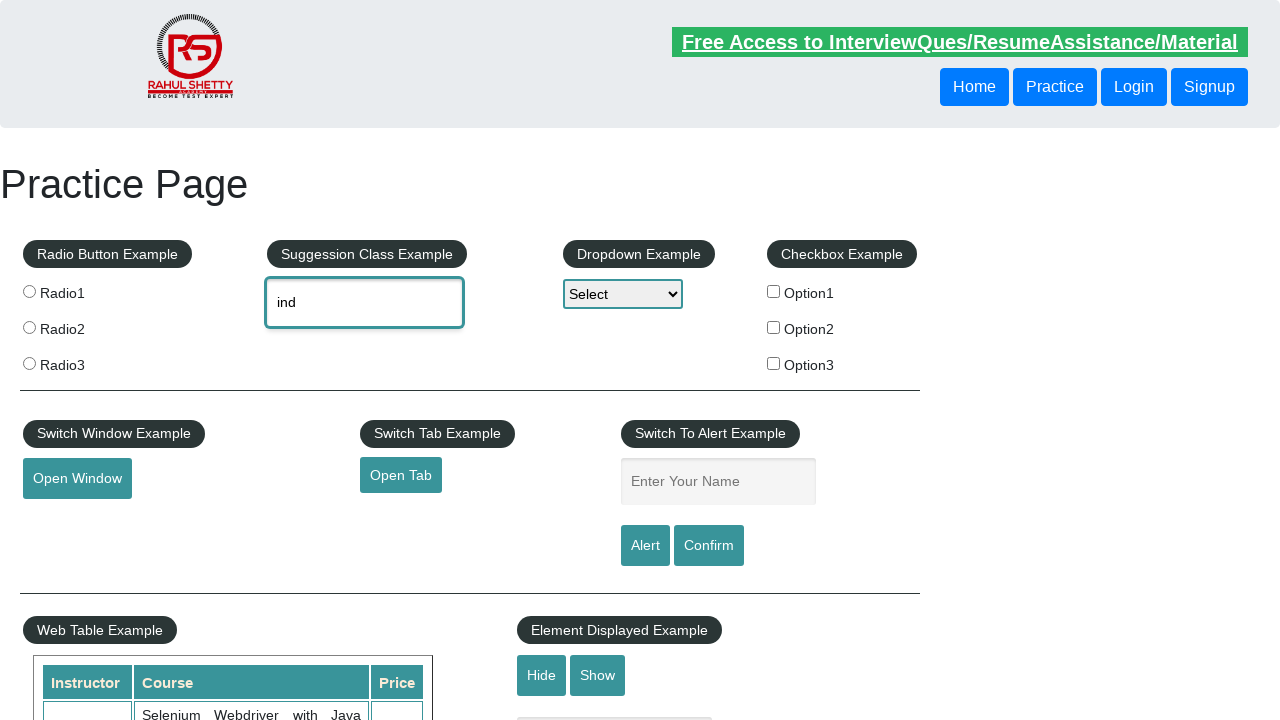

Waited for autocomplete dropdown suggestions to appear
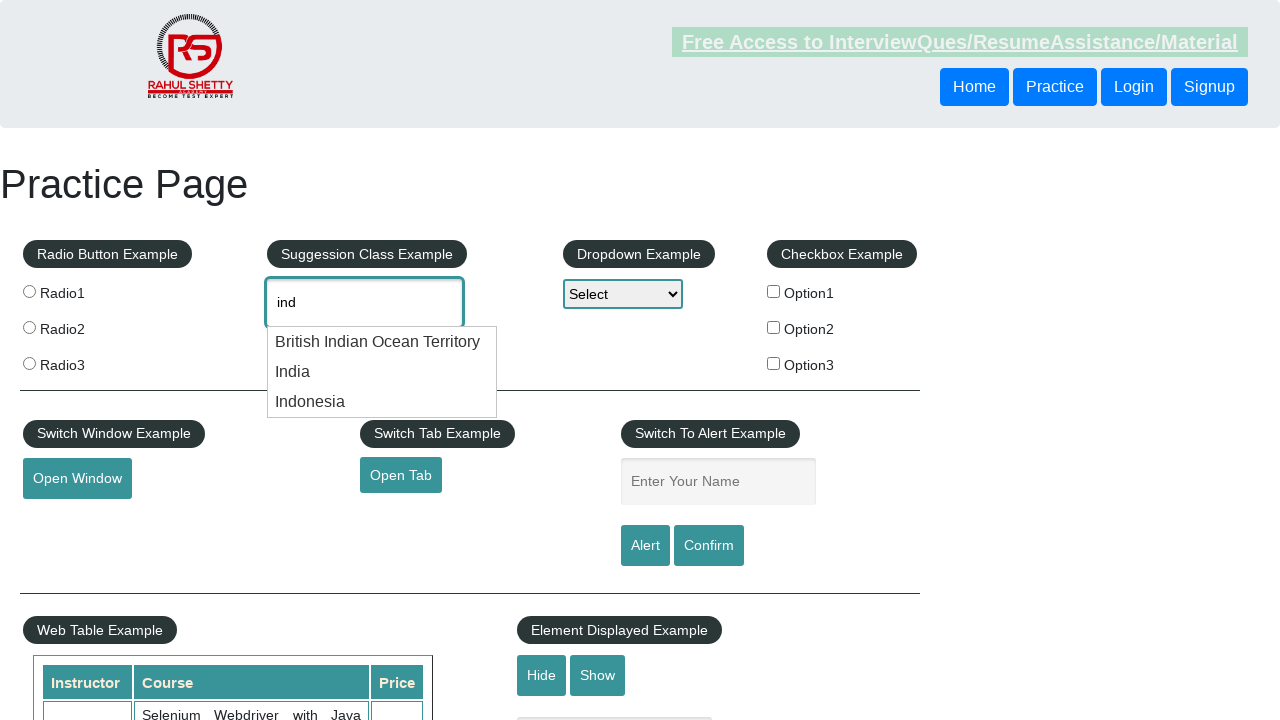

Pressed ArrowDown key to navigate to first suggestion on #autocomplete
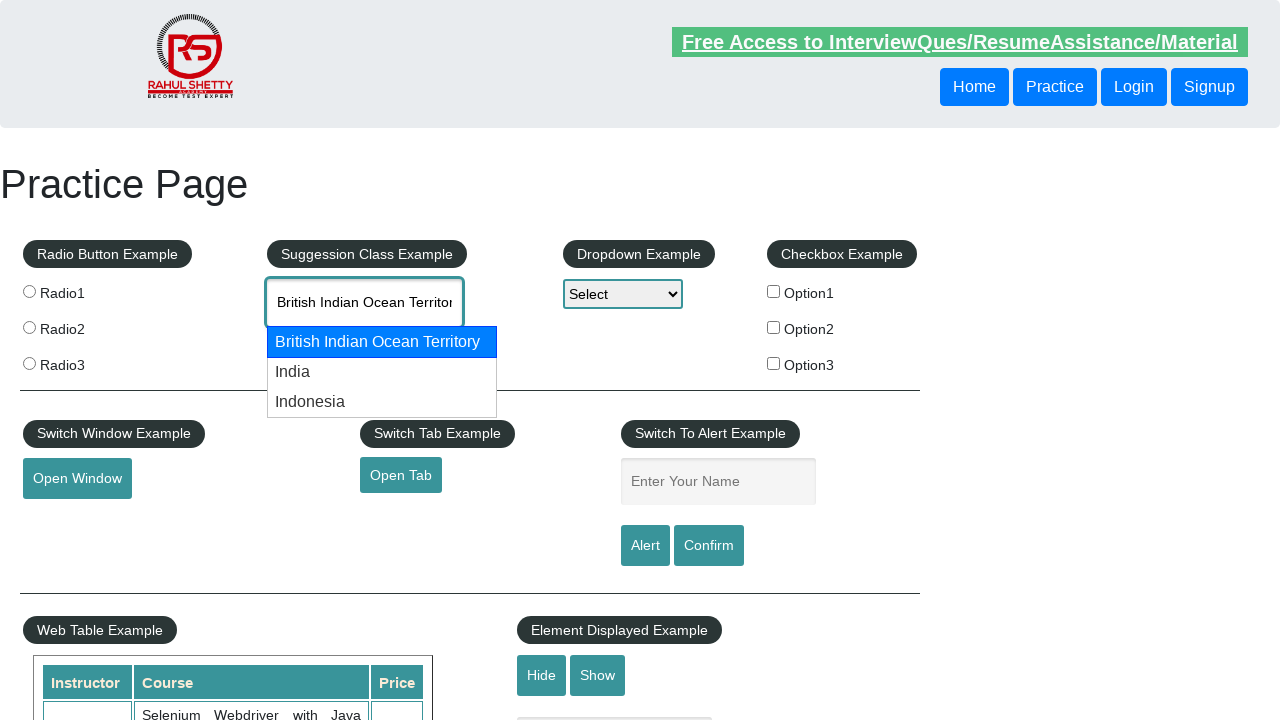

Pressed ArrowDown key to navigate to second suggestion on #autocomplete
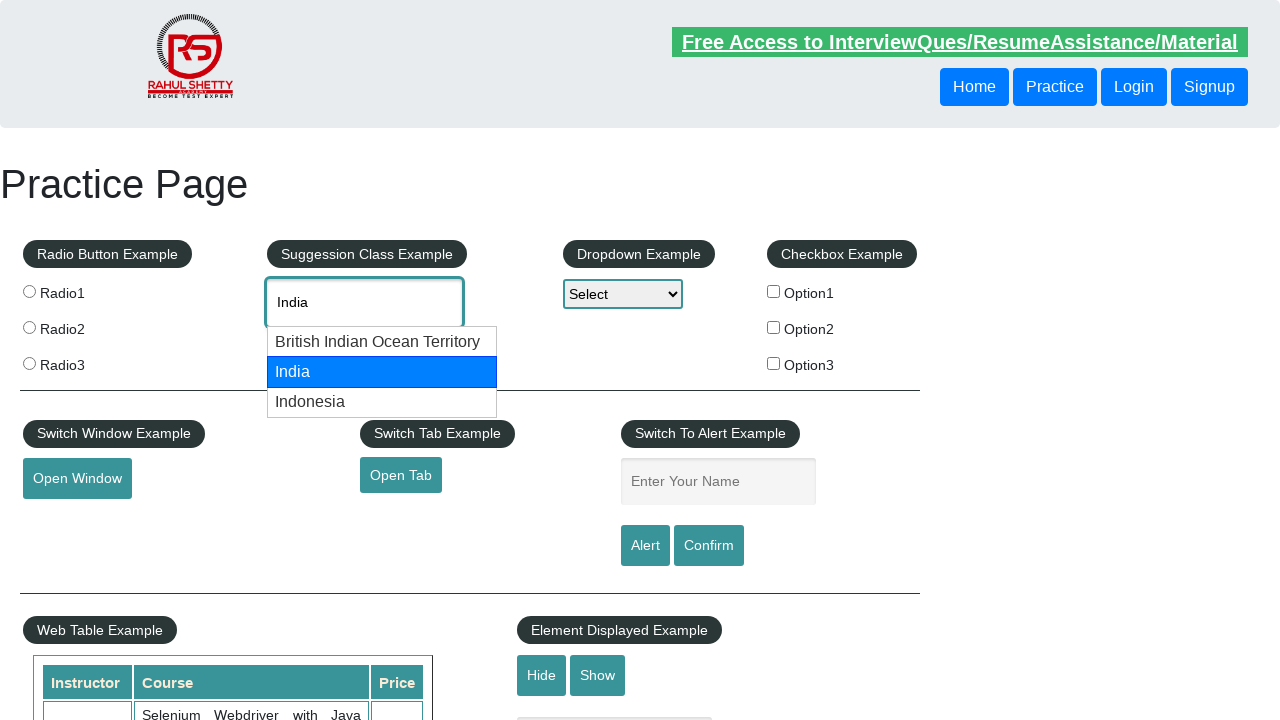

Retrieved autocomplete field value: 'None'
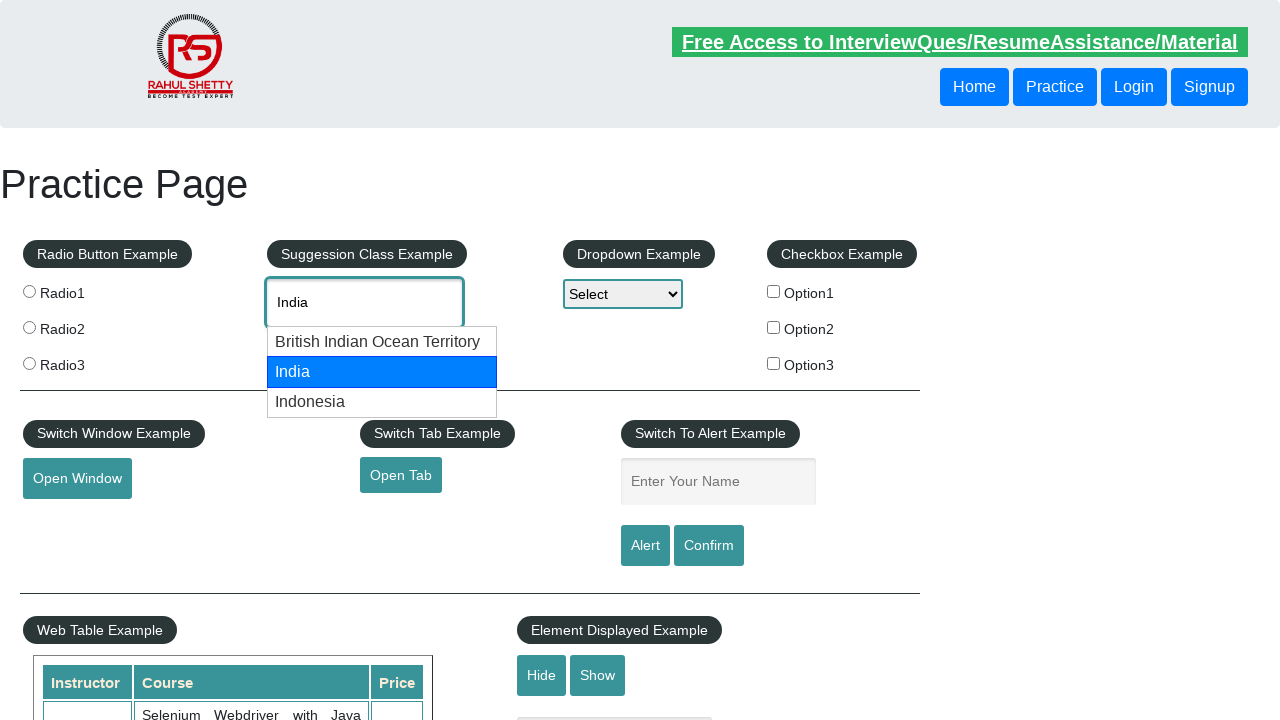

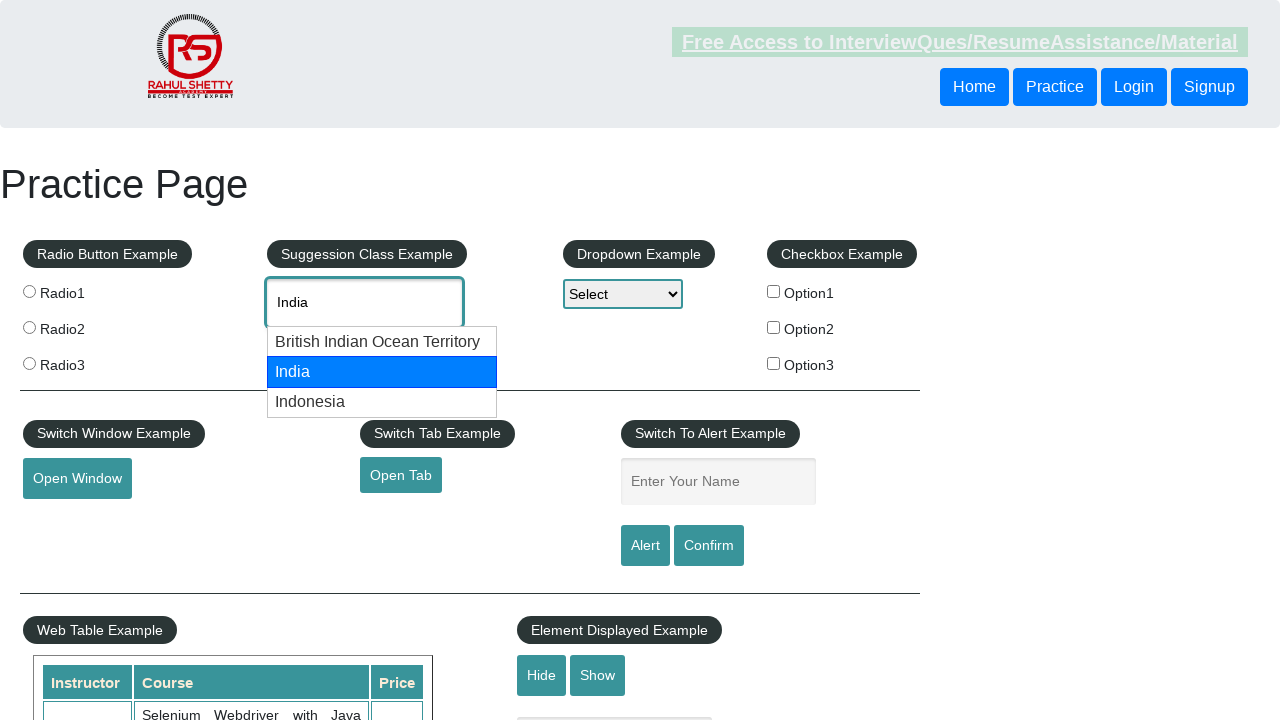